Scrolls down the page by 1000 pixels using JavaScript executor

Starting URL: https://testingshastra.com

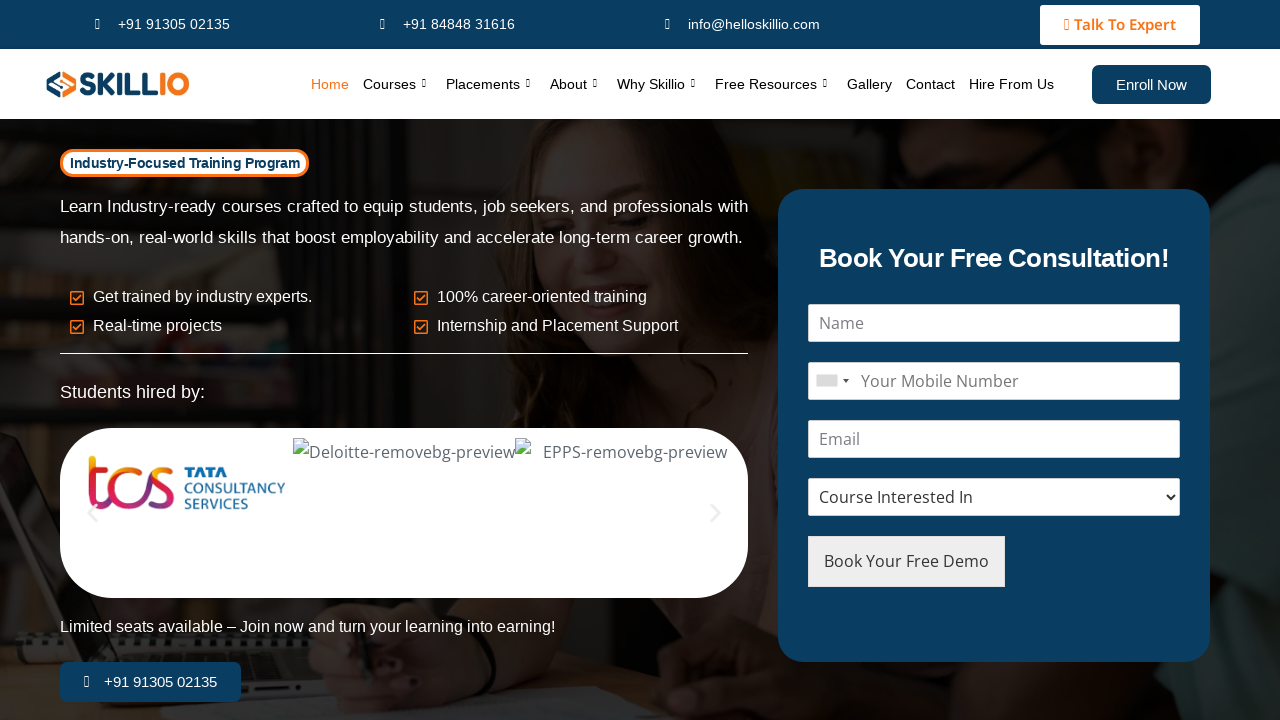

Scrolled down the page by 1000 pixels using JavaScript executor
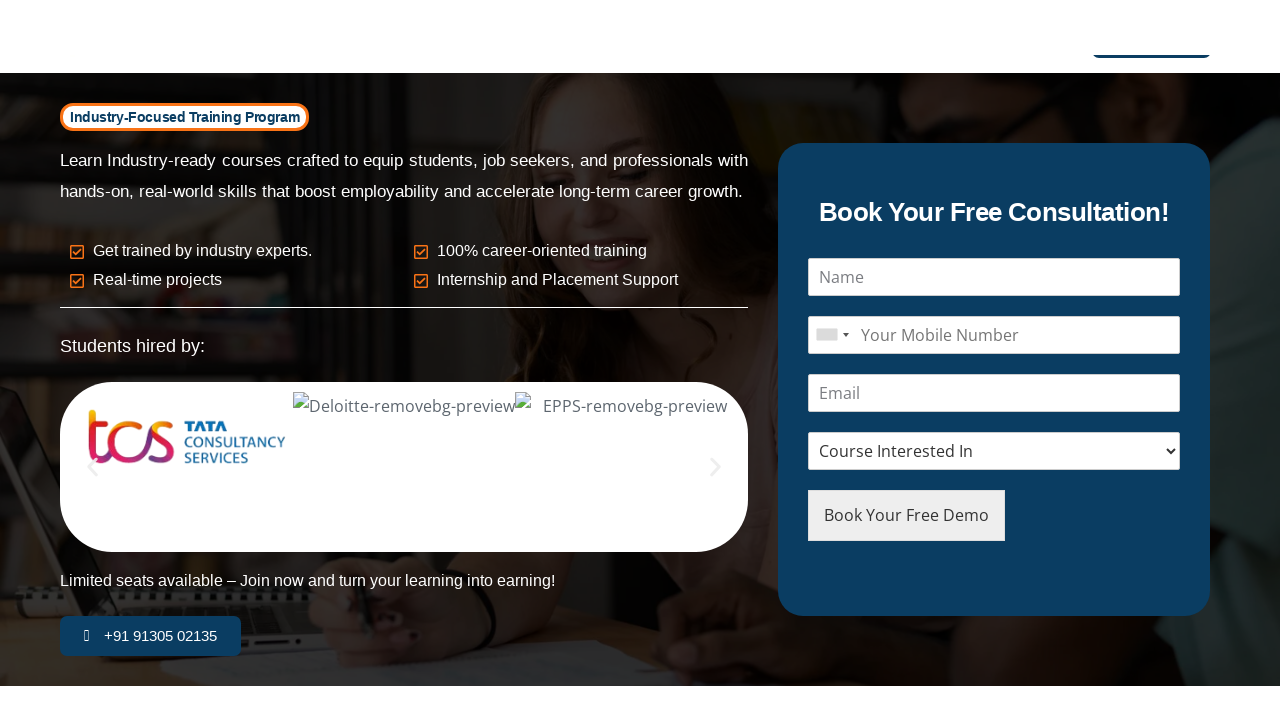

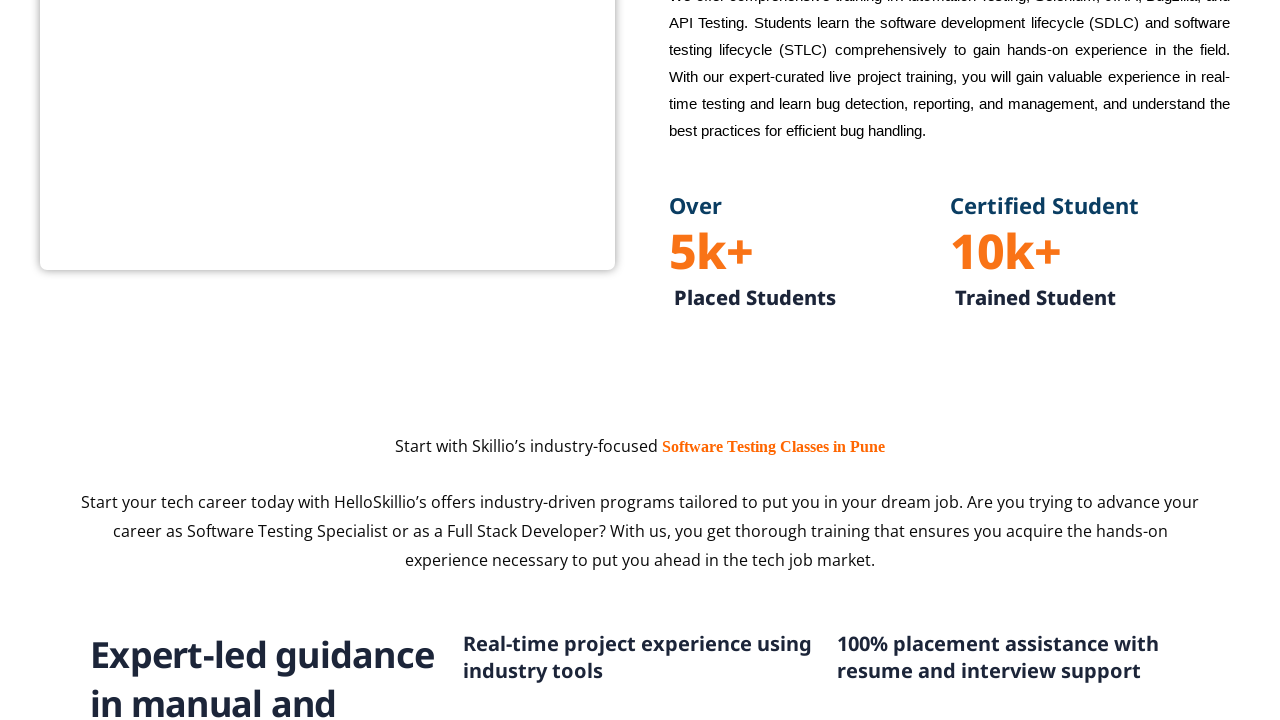